Tests copy-paste functionality on a registration form by entering text in the first name field, selecting all text, copying it, and pasting it into the last name field using keyboard shortcuts

Starting URL: https://naveenautomationlabs.com/opencart/index.php?route=account/register

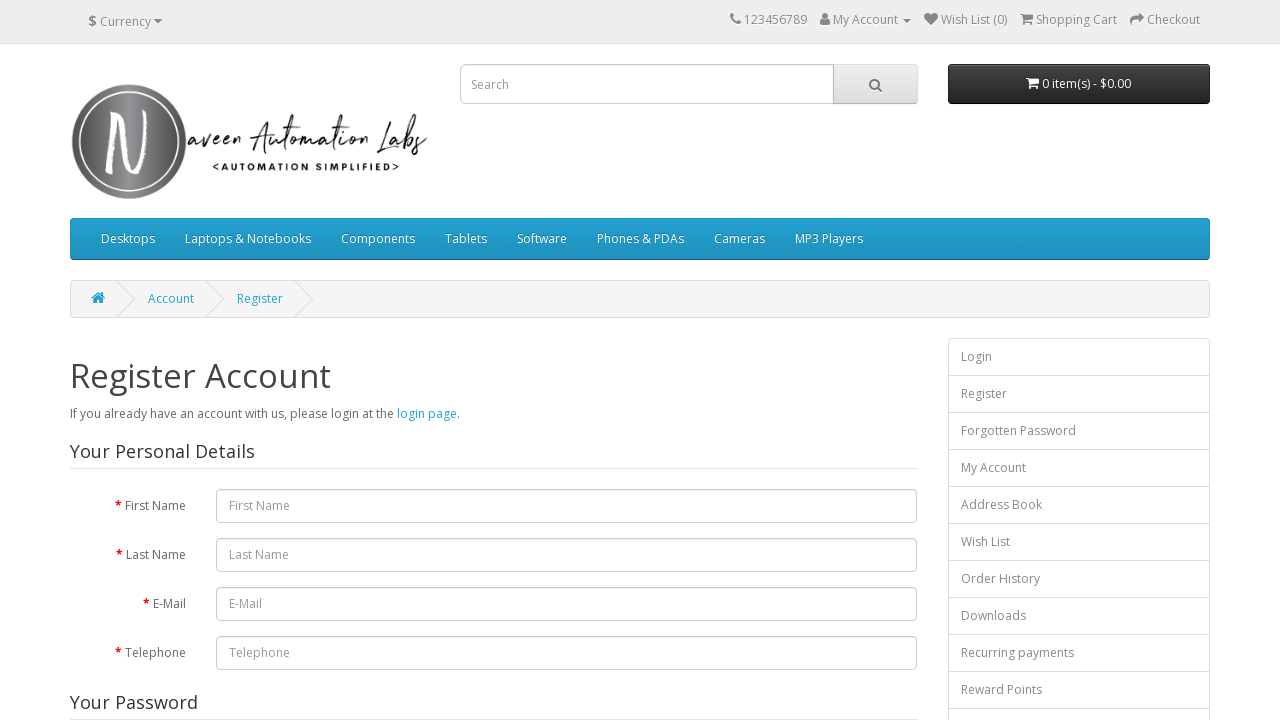

Filled first name field with 'Ajit' on #input-firstname
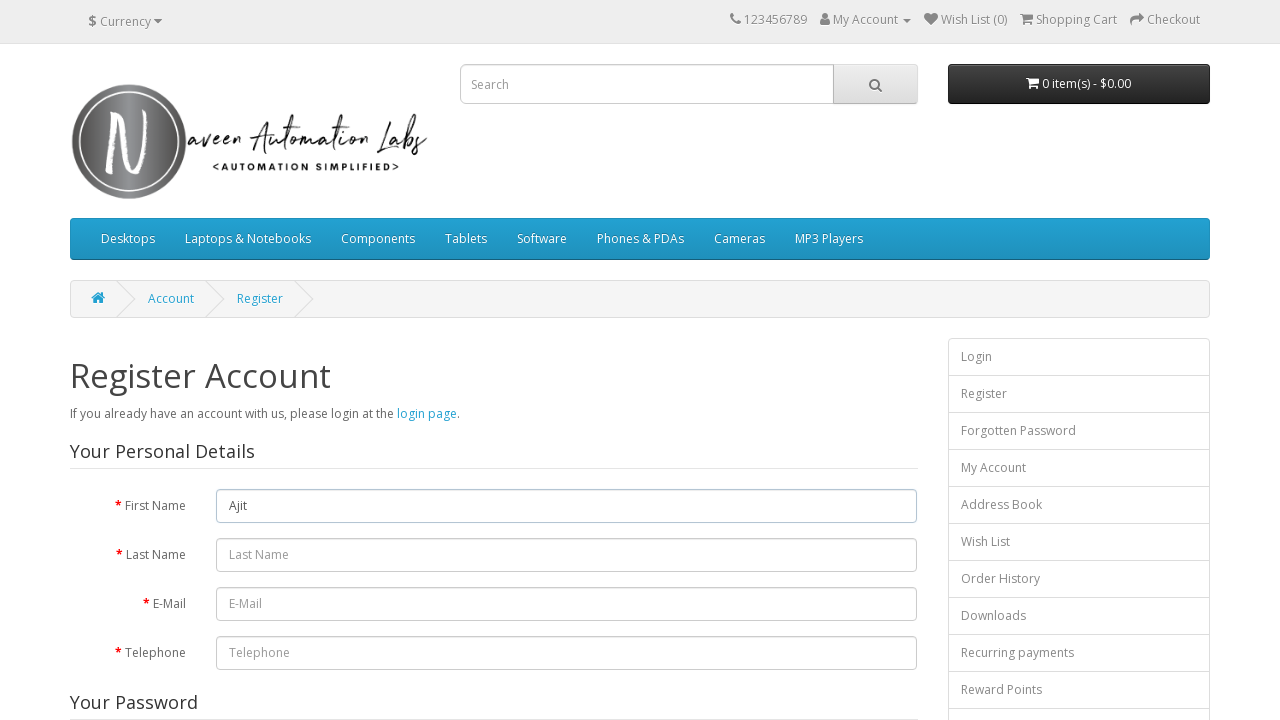

Clicked on first name field to focus it at (567, 506) on #input-firstname
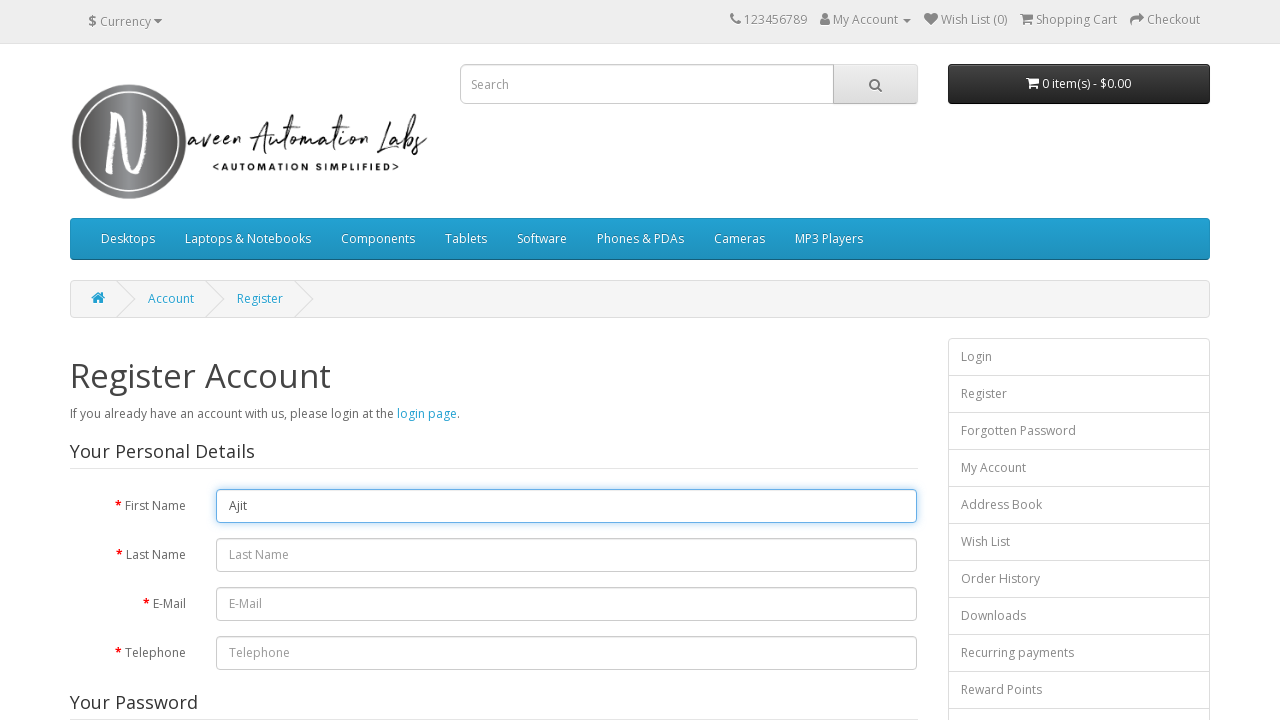

Selected all text in first name field using Ctrl+A
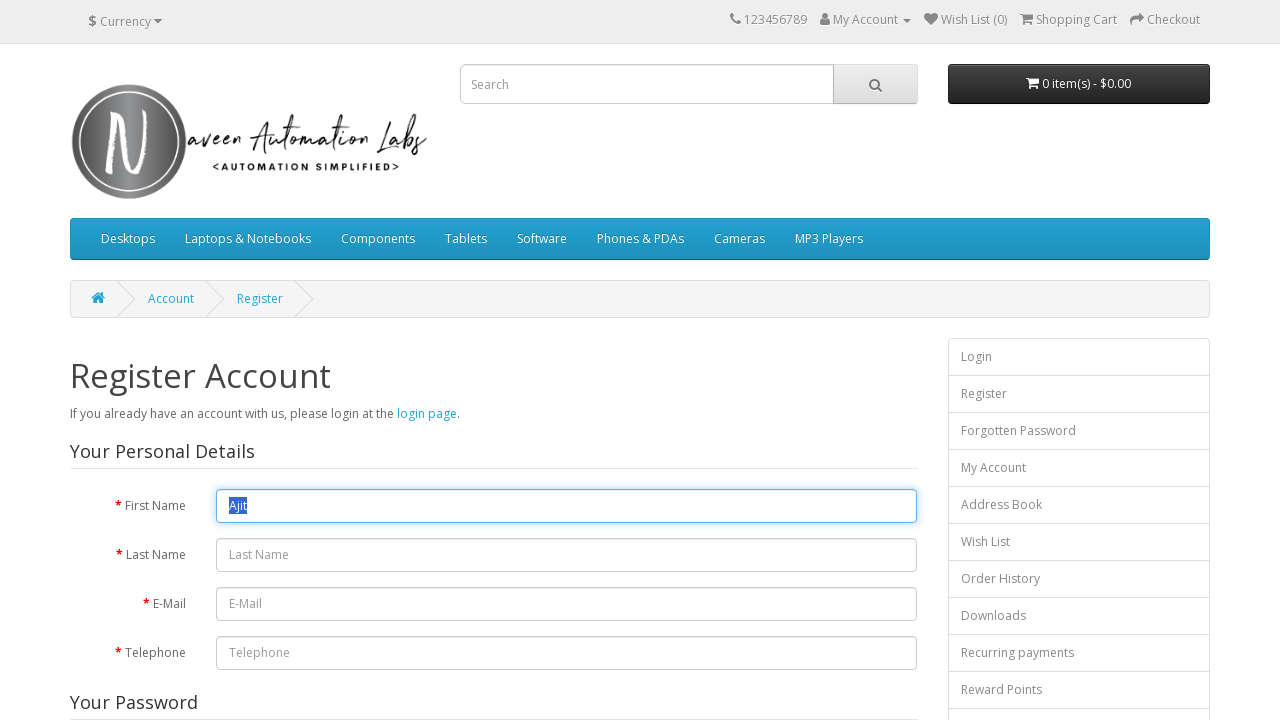

Copied selected text from first name field using Ctrl+C
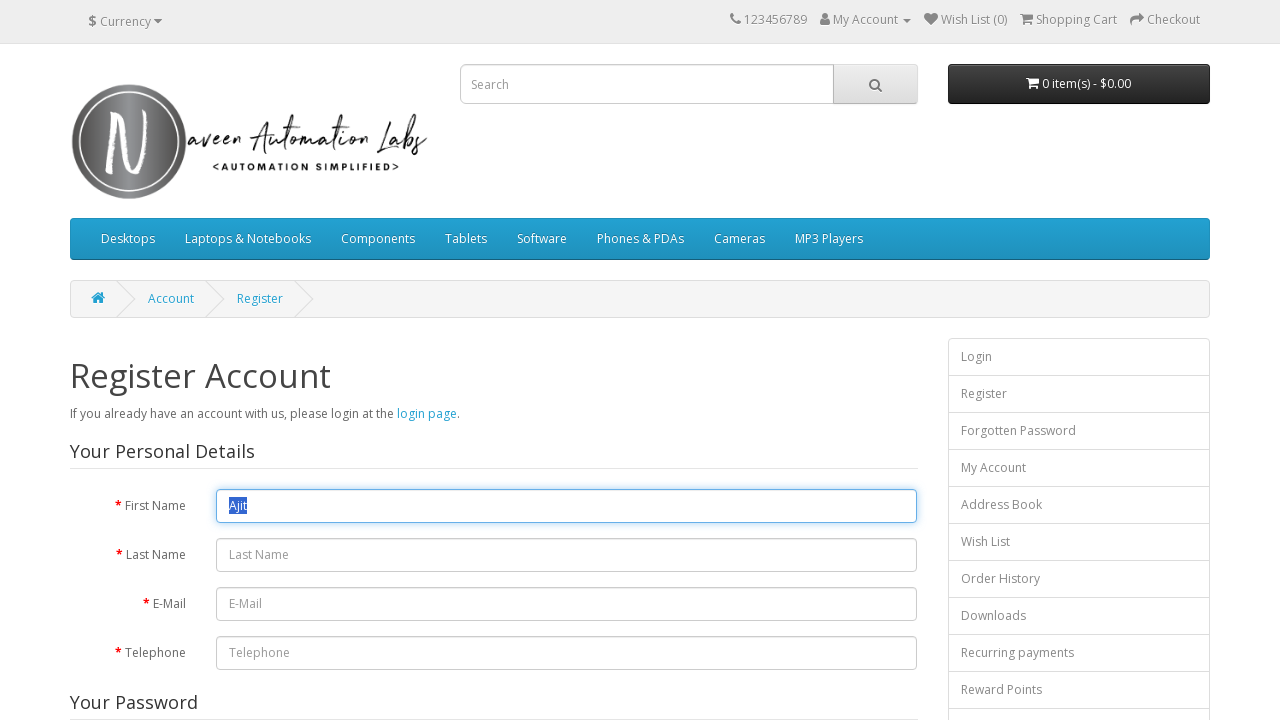

Clicked on last name field to focus it at (567, 555) on #input-lastname
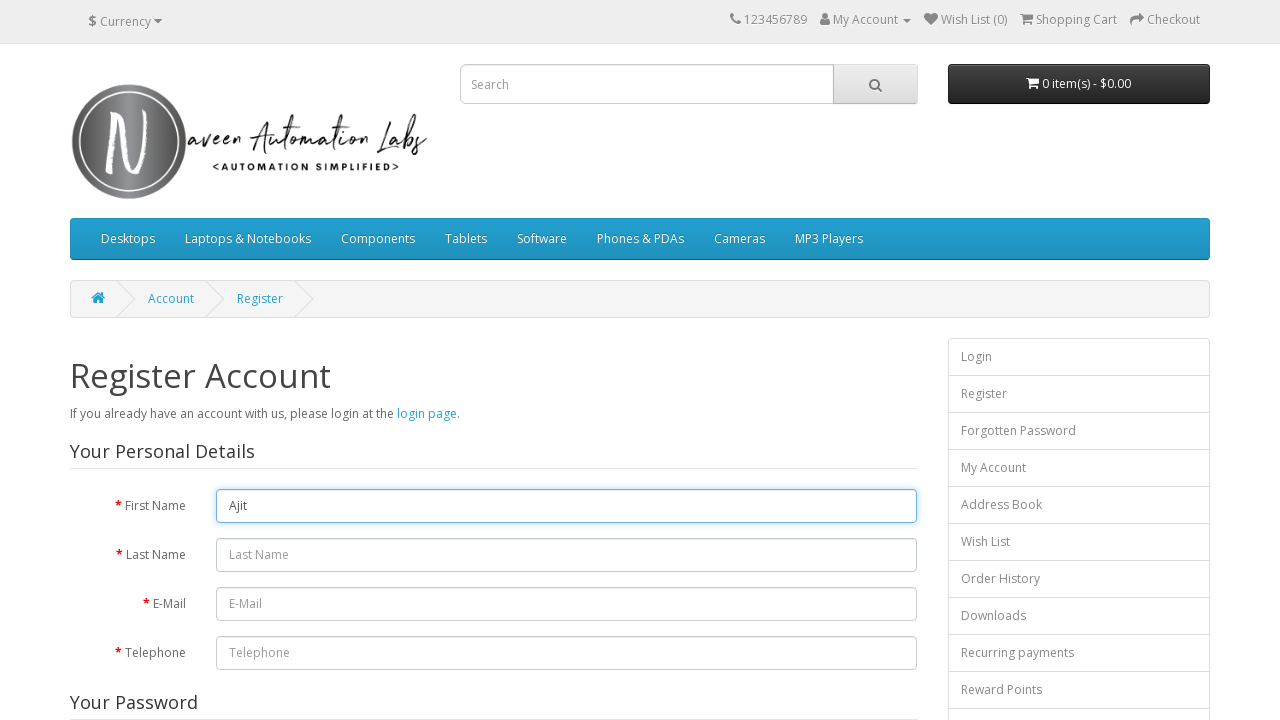

Pasted copied text into last name field using Ctrl+V
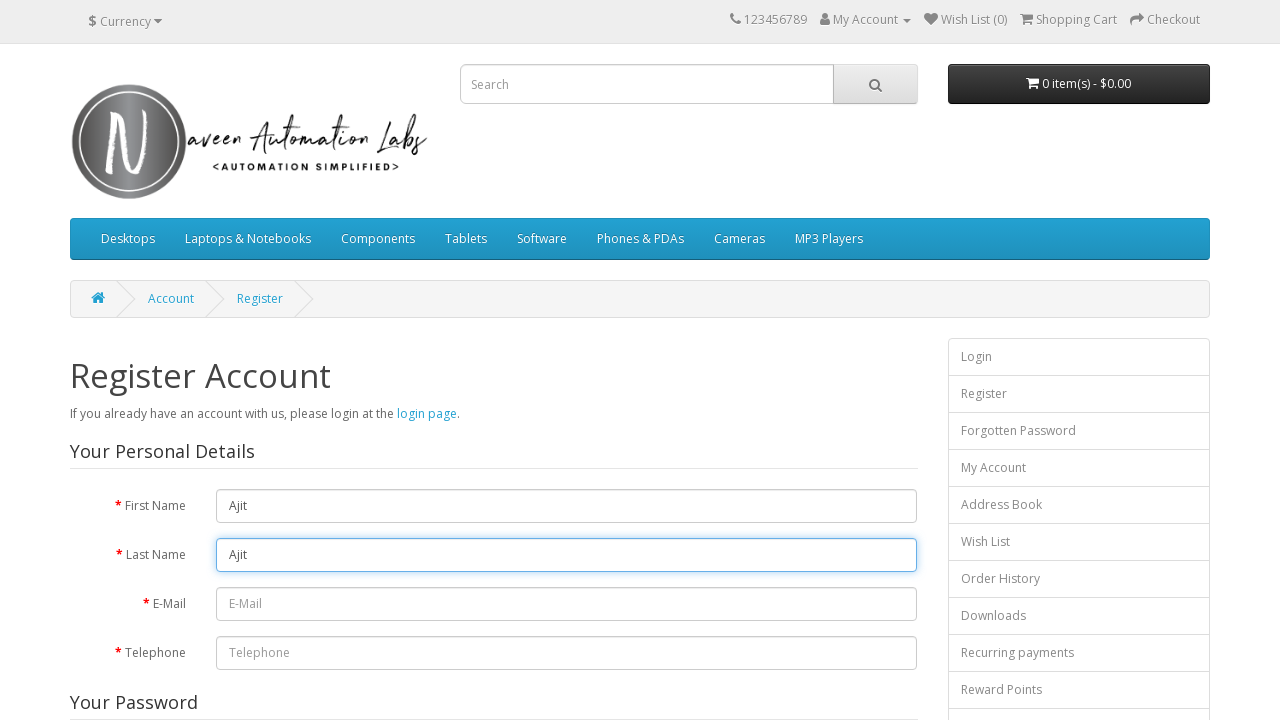

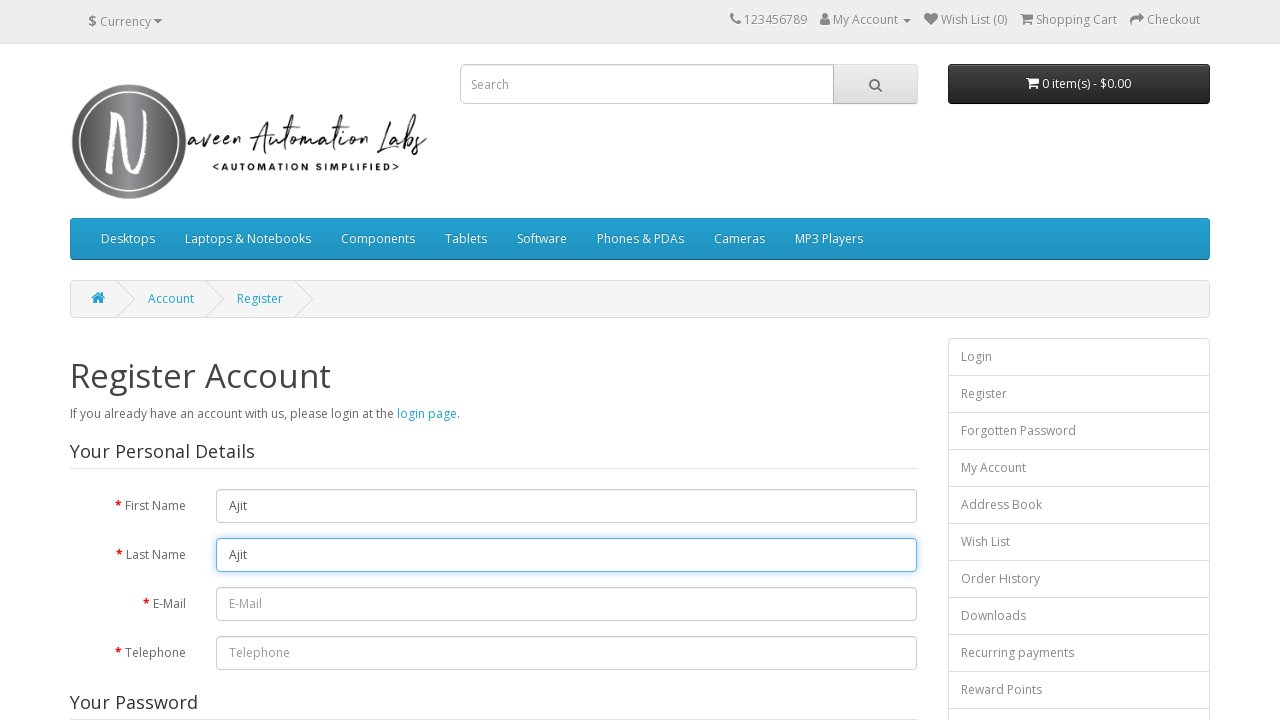